Navigates to a page, clicks a mathematically calculated link, fills out a form with personal information, and submits it

Starting URL: http://suninjuly.github.io/find_link_text

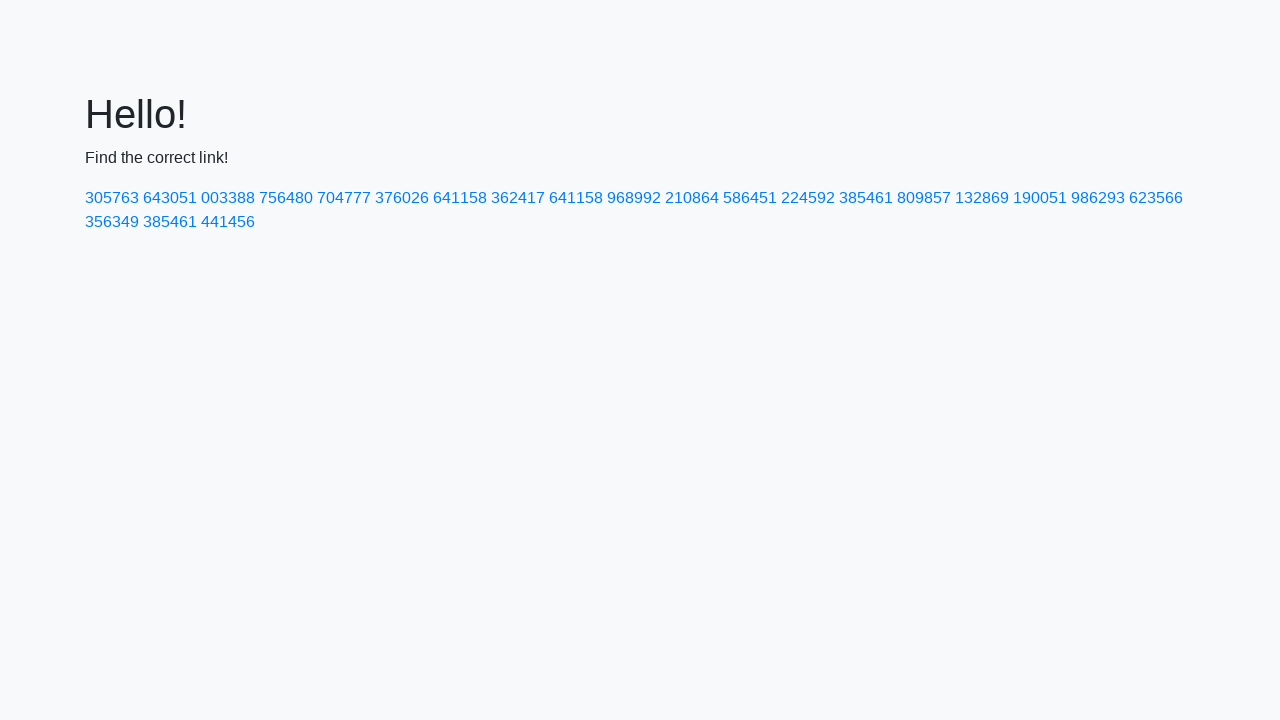

Navigated to http://suninjuly.github.io/find_link_text
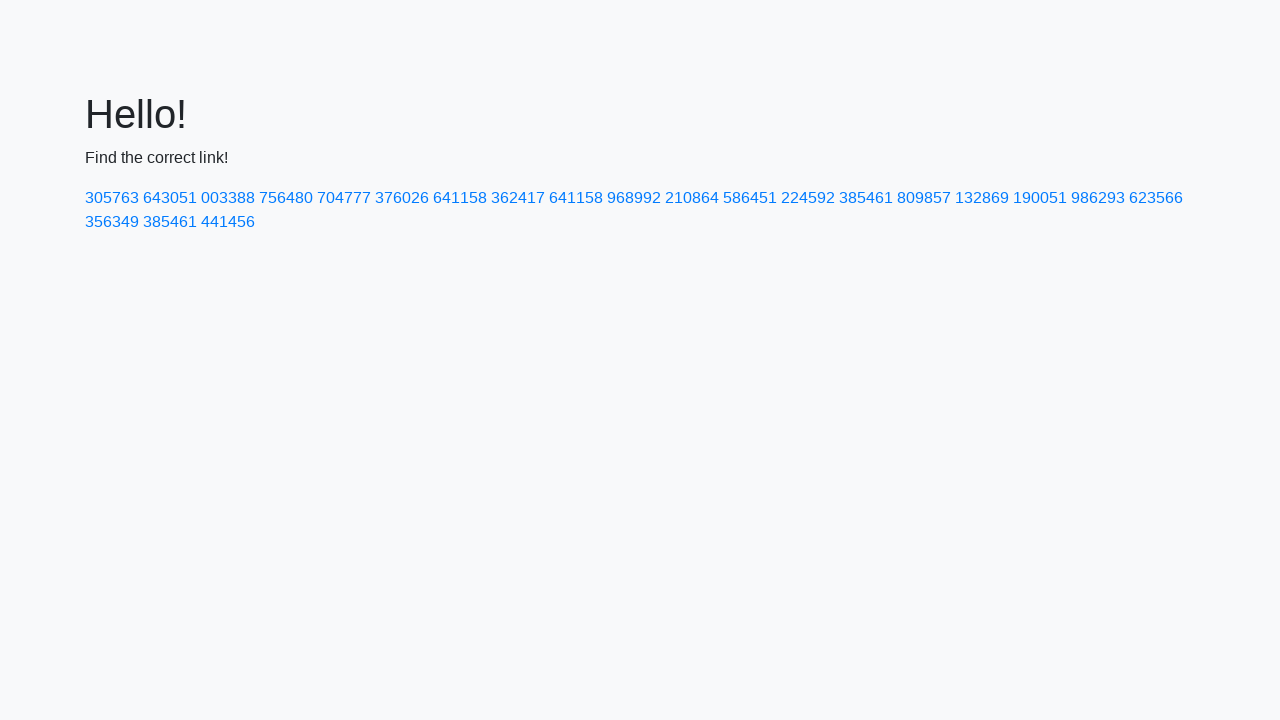

Calculated link text: 224592
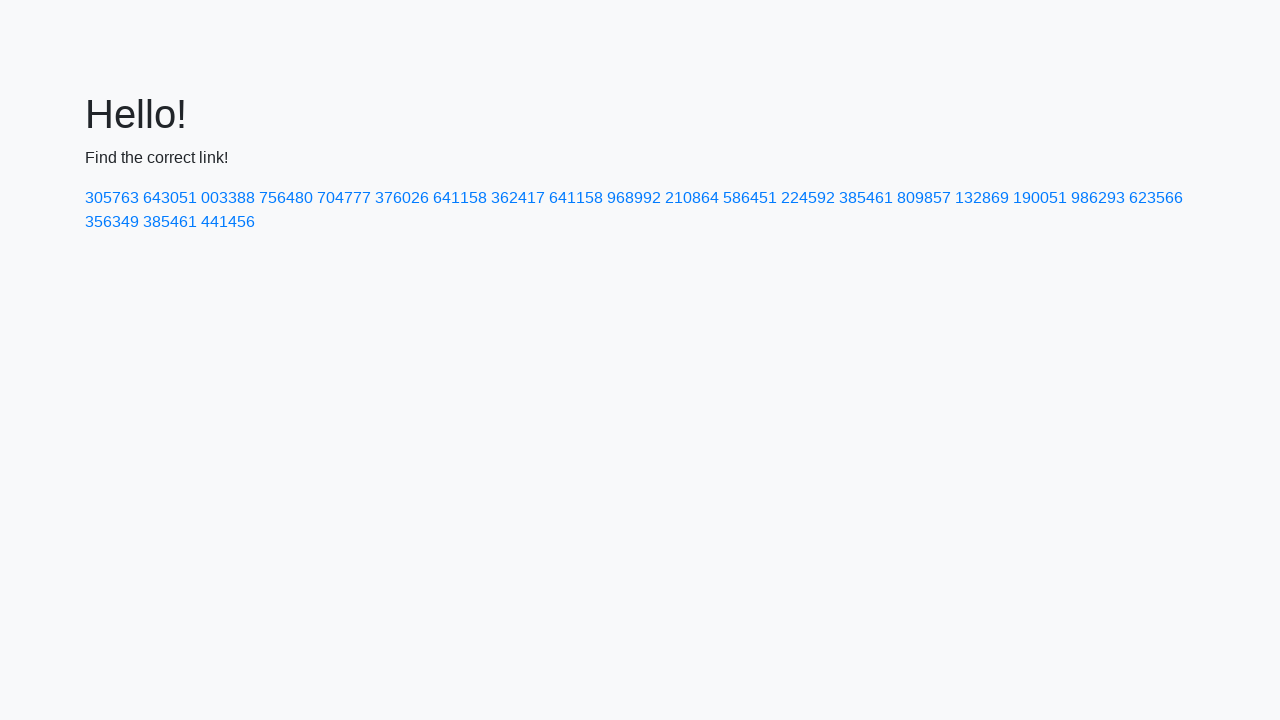

Clicked link with text '224592' at (808, 198) on a:has-text('224592')
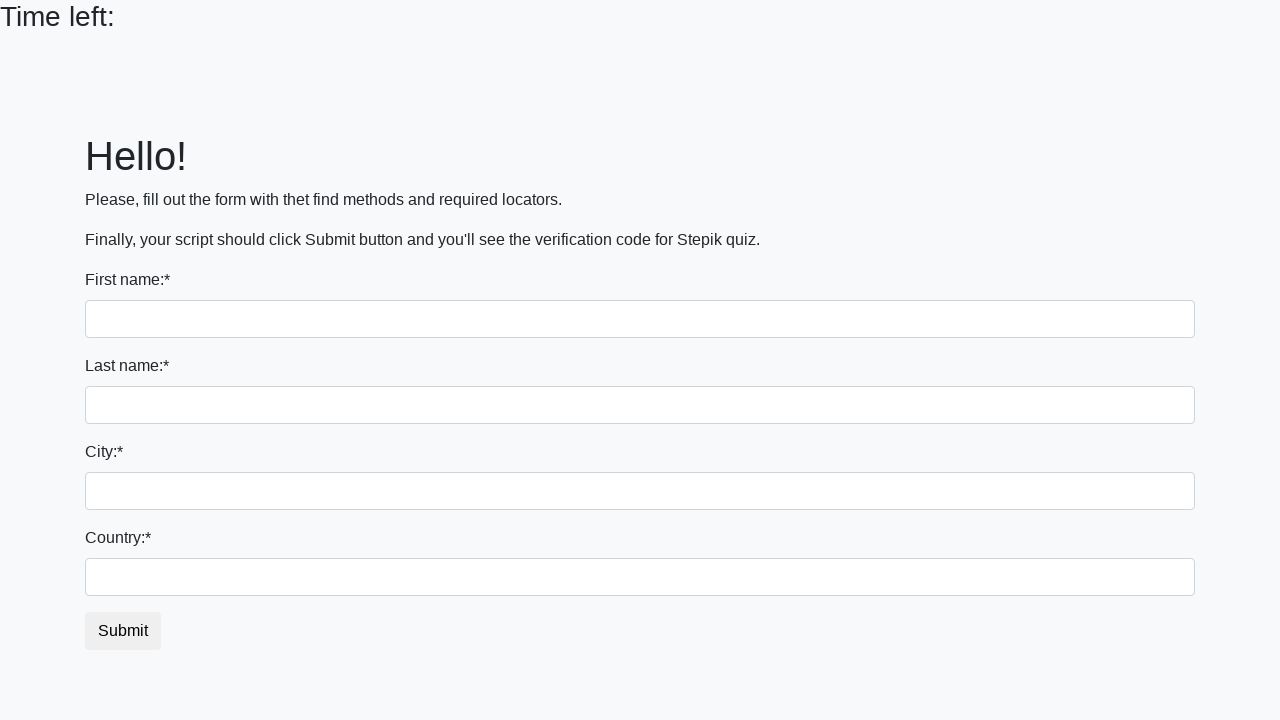

Filled first name field with 'John' on input[name='first_name']
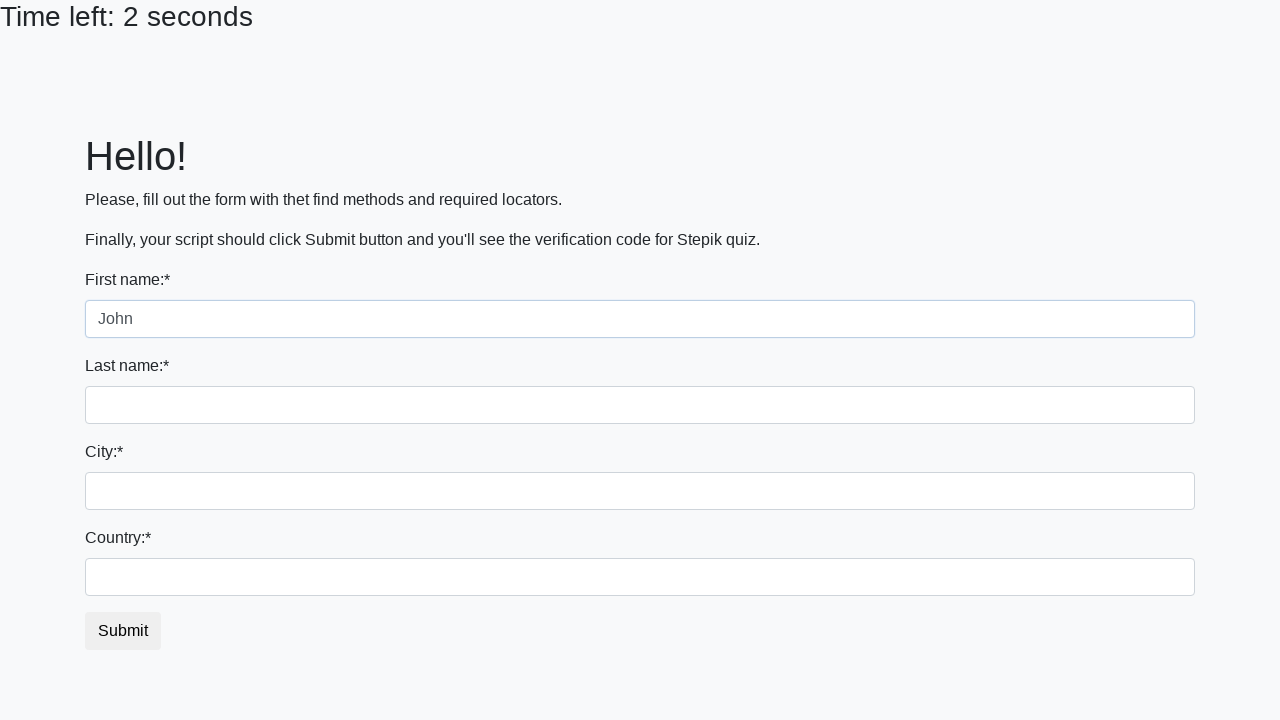

Filled last name field with 'Smith' on input[name='last_name']
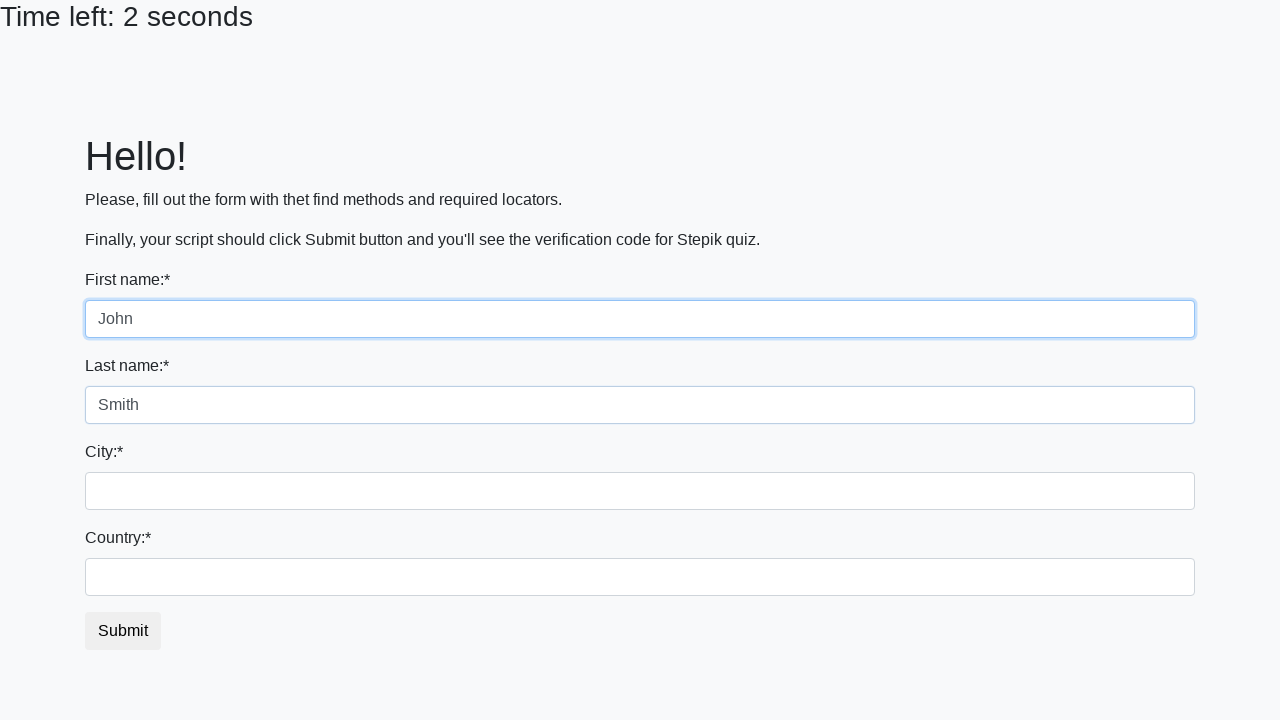

Filled city field with 'New York' on input.form-control.city
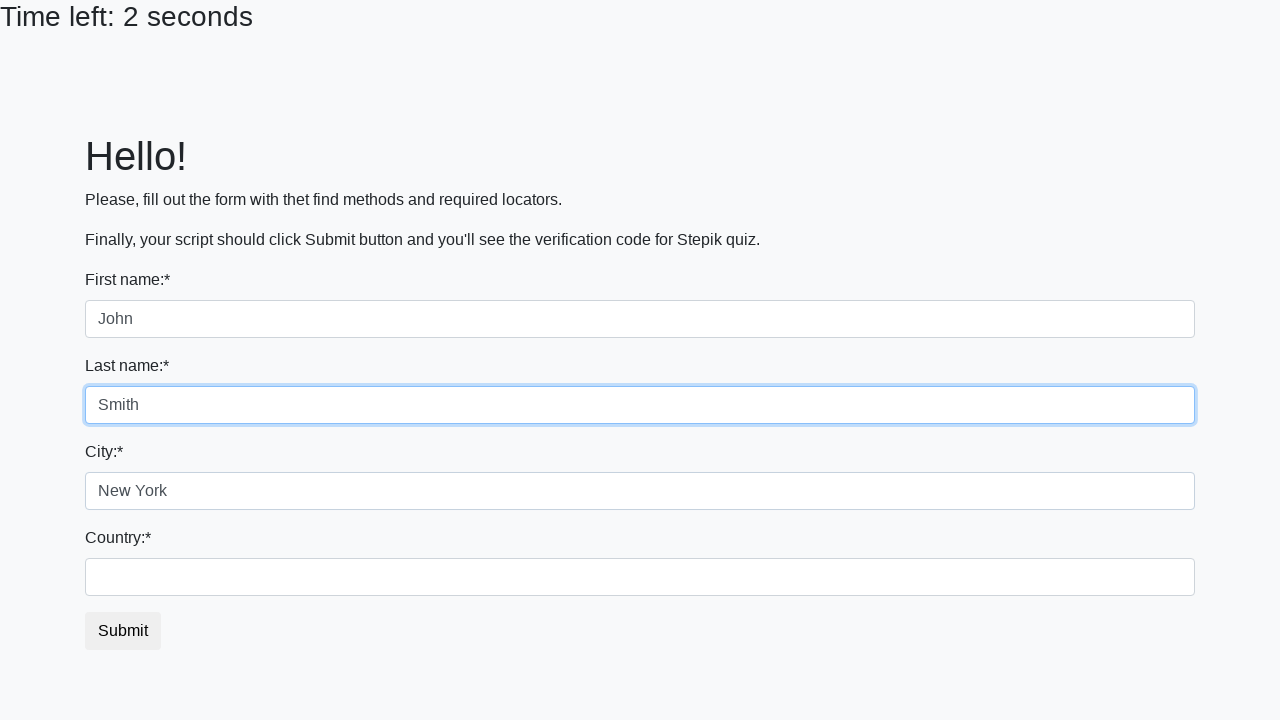

Filled country field with 'United States' on #country
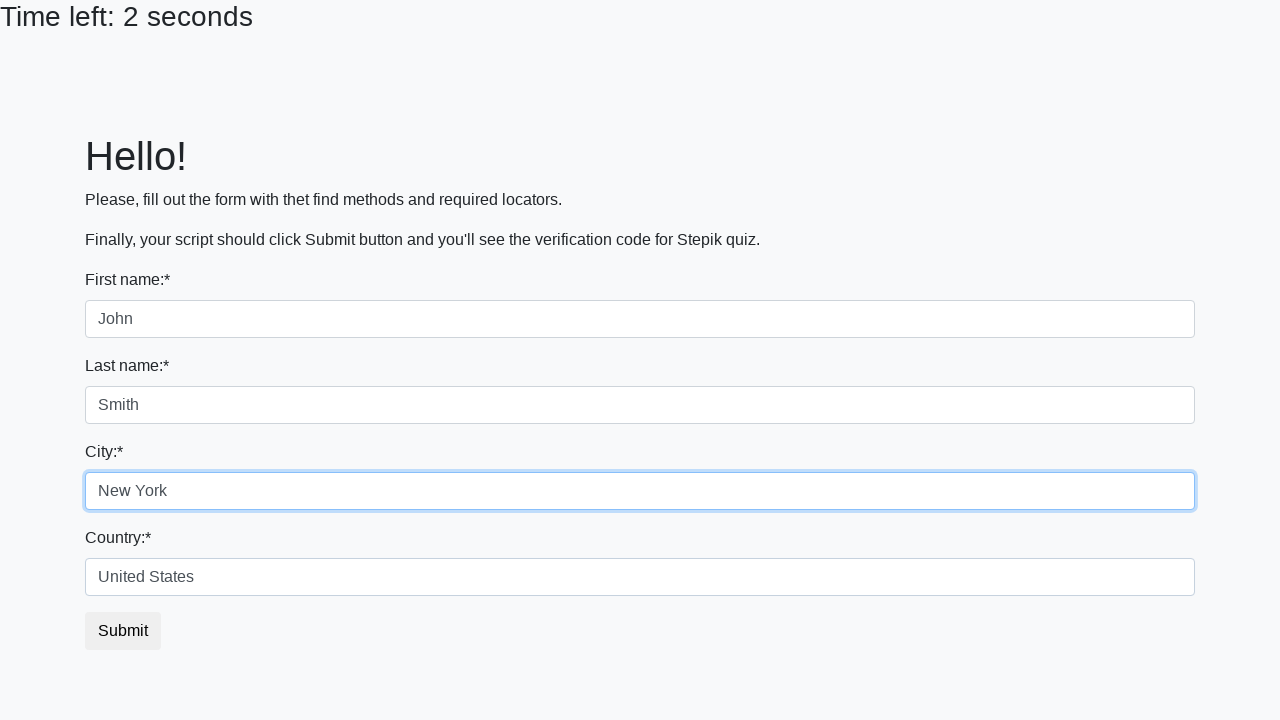

Clicked submit button to submit form at (123, 631) on .btn
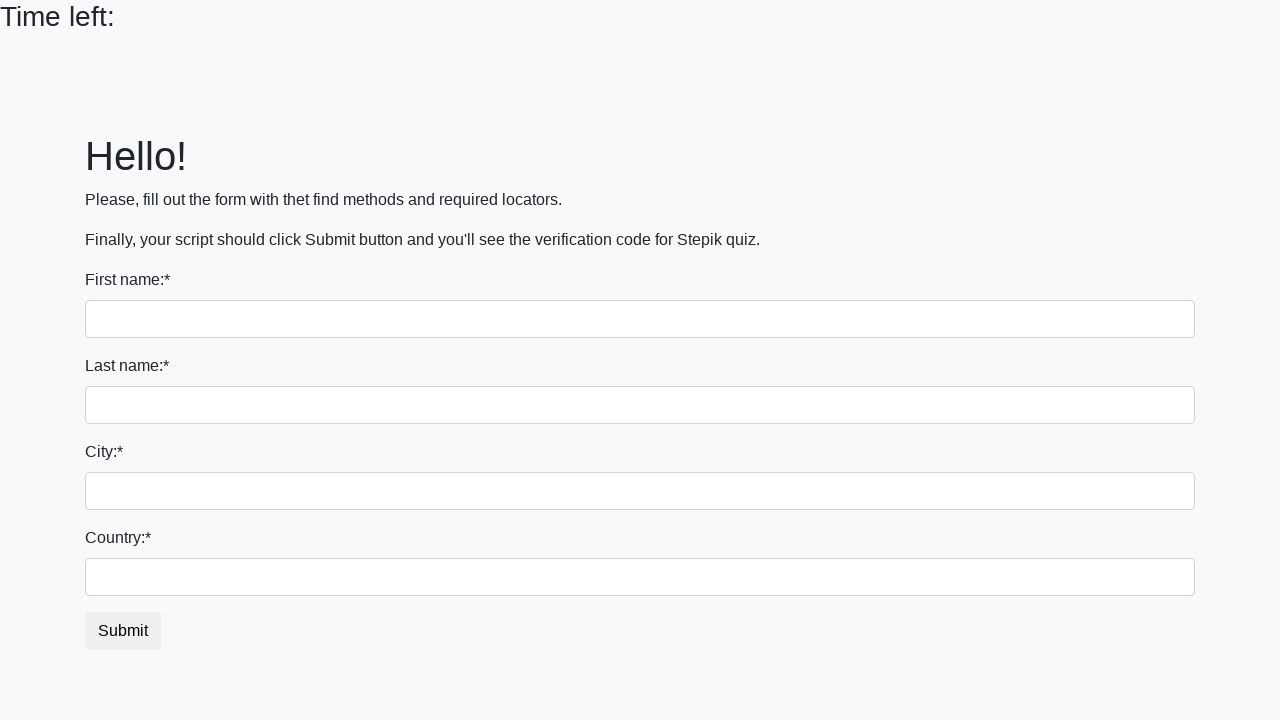

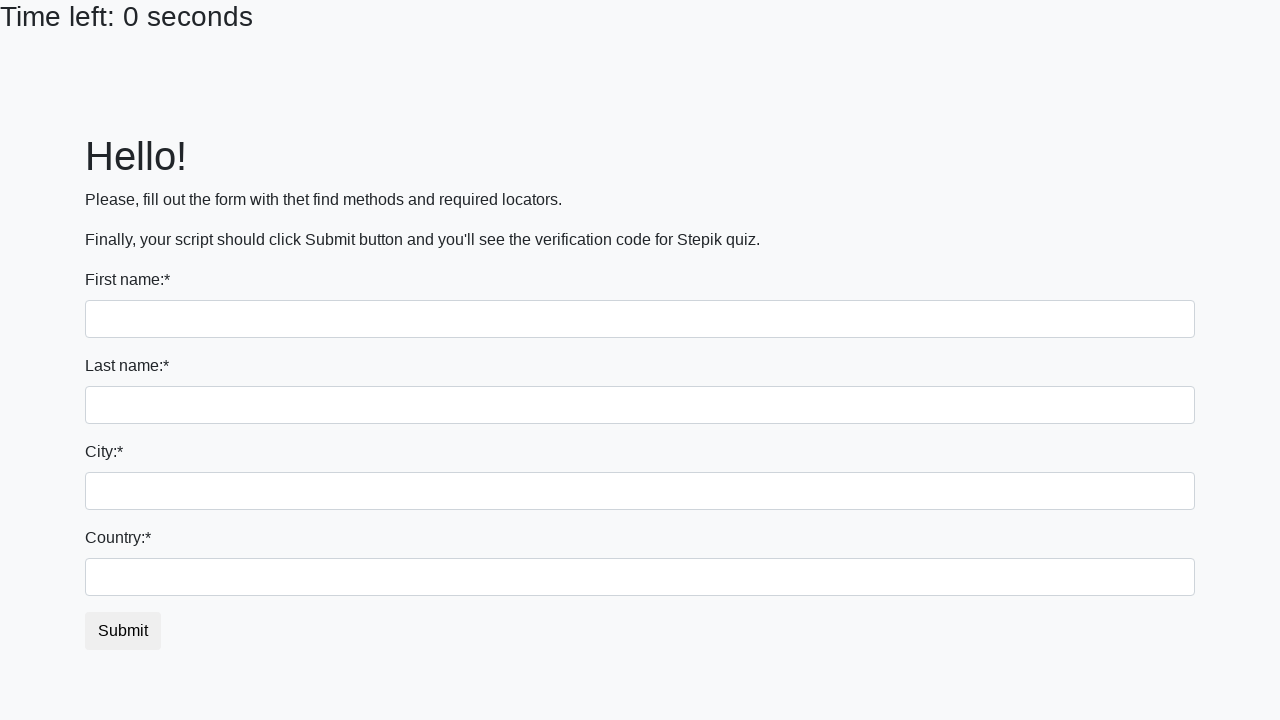